Tests the login dialog modal functionality by opening it, verifying the login button is visible, then closing it with the X button and verifying the dialog is closed.

Starting URL: https://demoblaze.com/

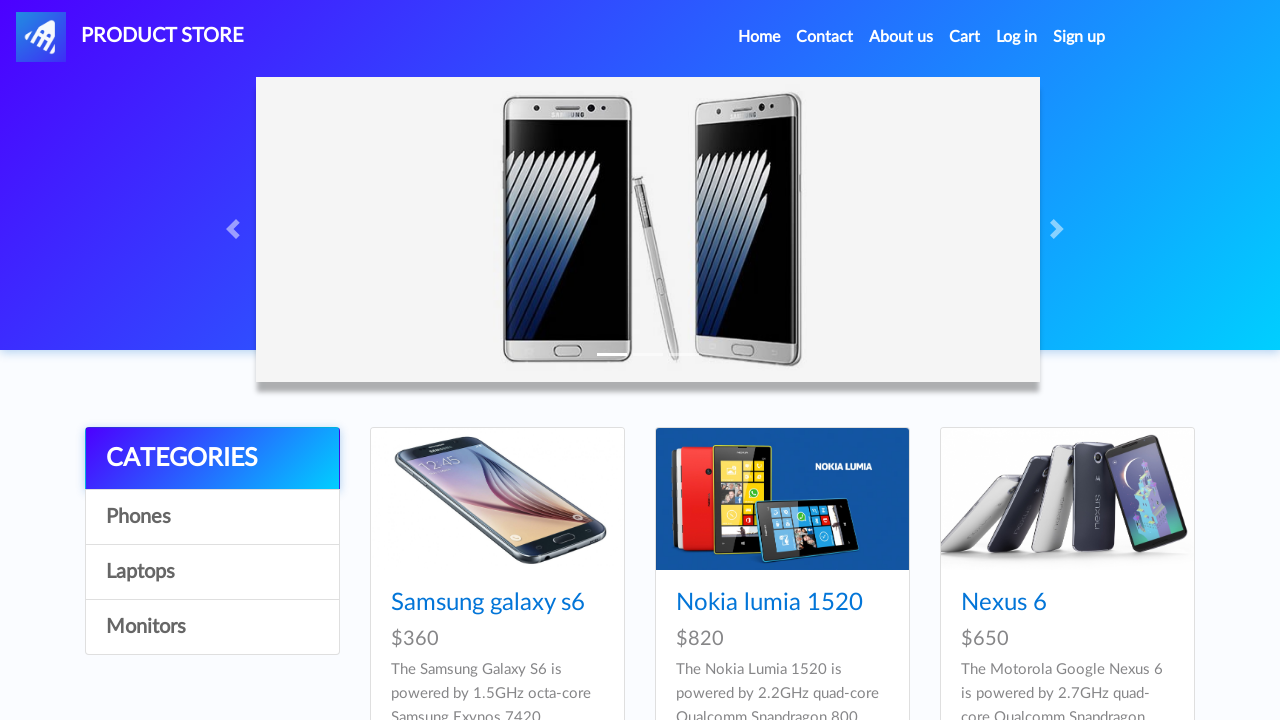

Clicked 'Log in' link to open the login dialog at (1017, 37) on a#login2
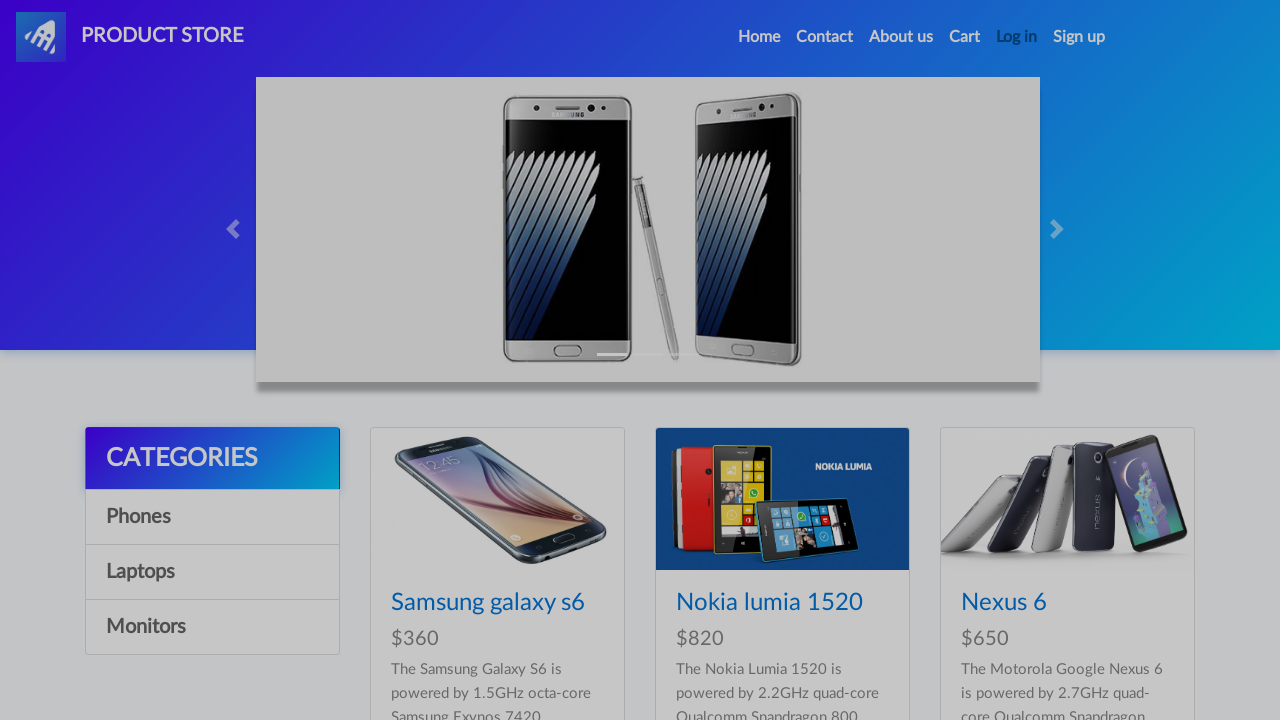

Login button inside dialog became visible
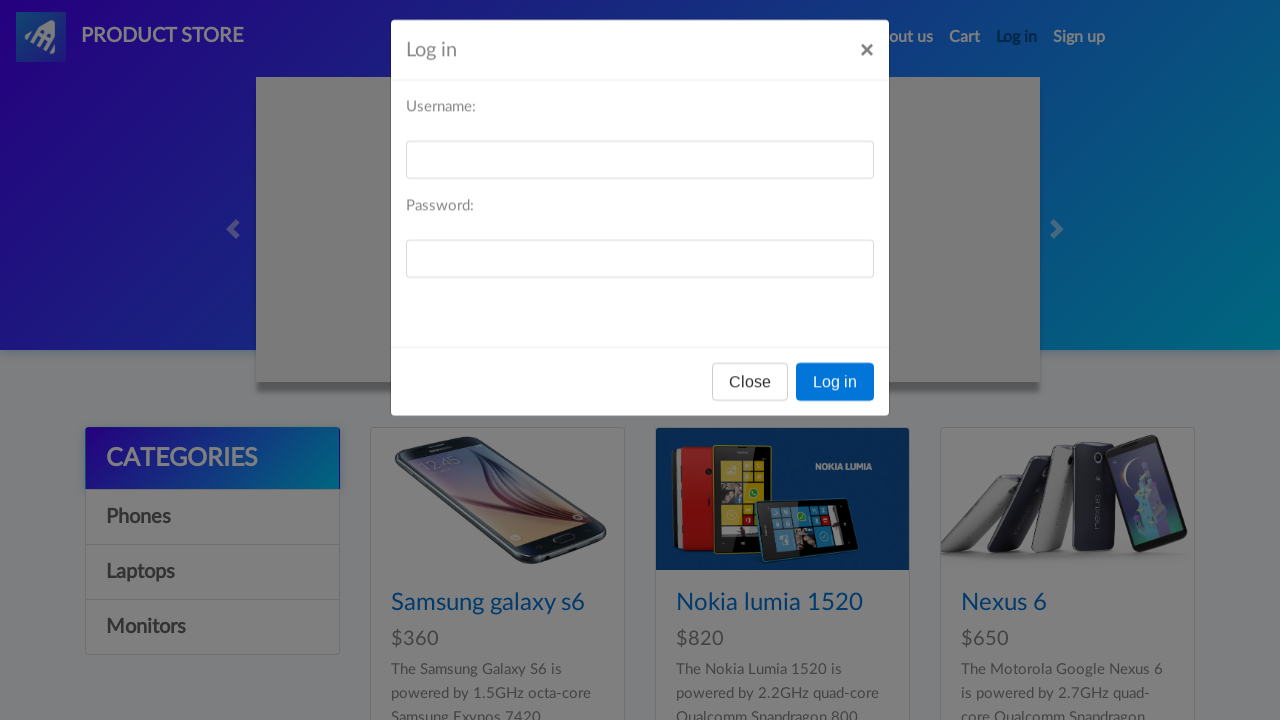

Verified that login button is visible
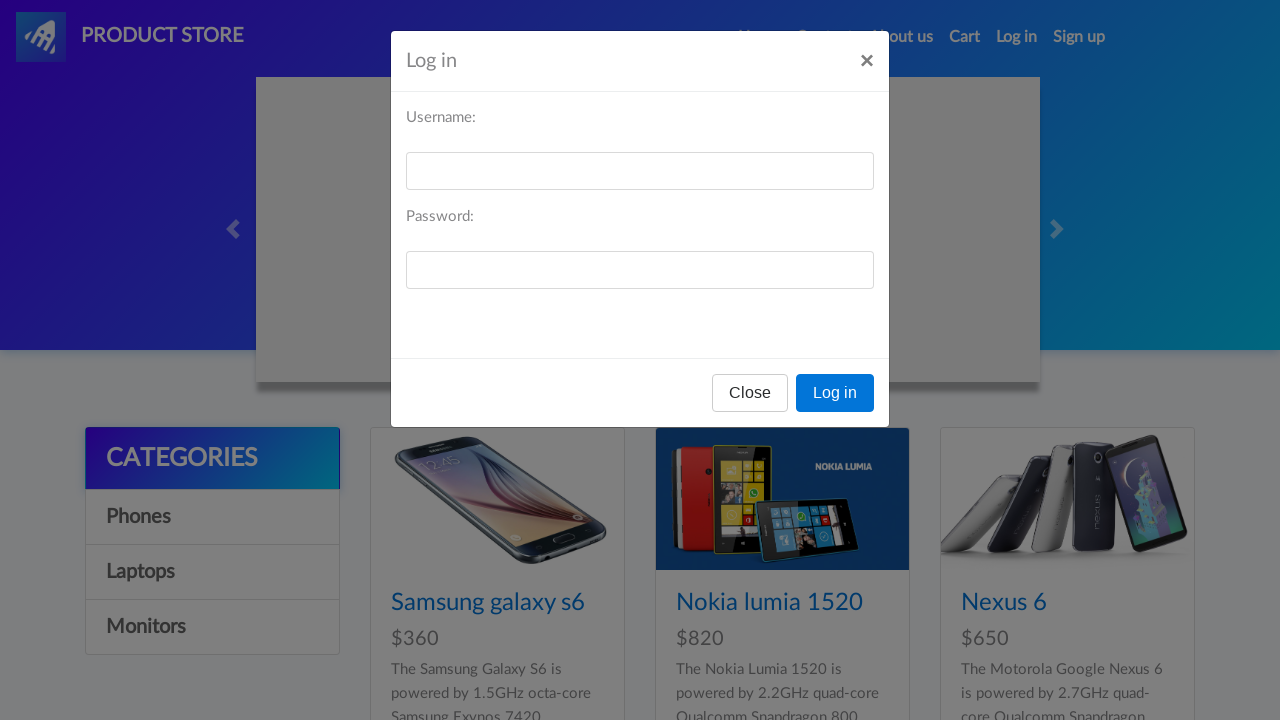

Clicked the X button to close the login dialog at (867, 61) on (//button[@class='close'])[3]
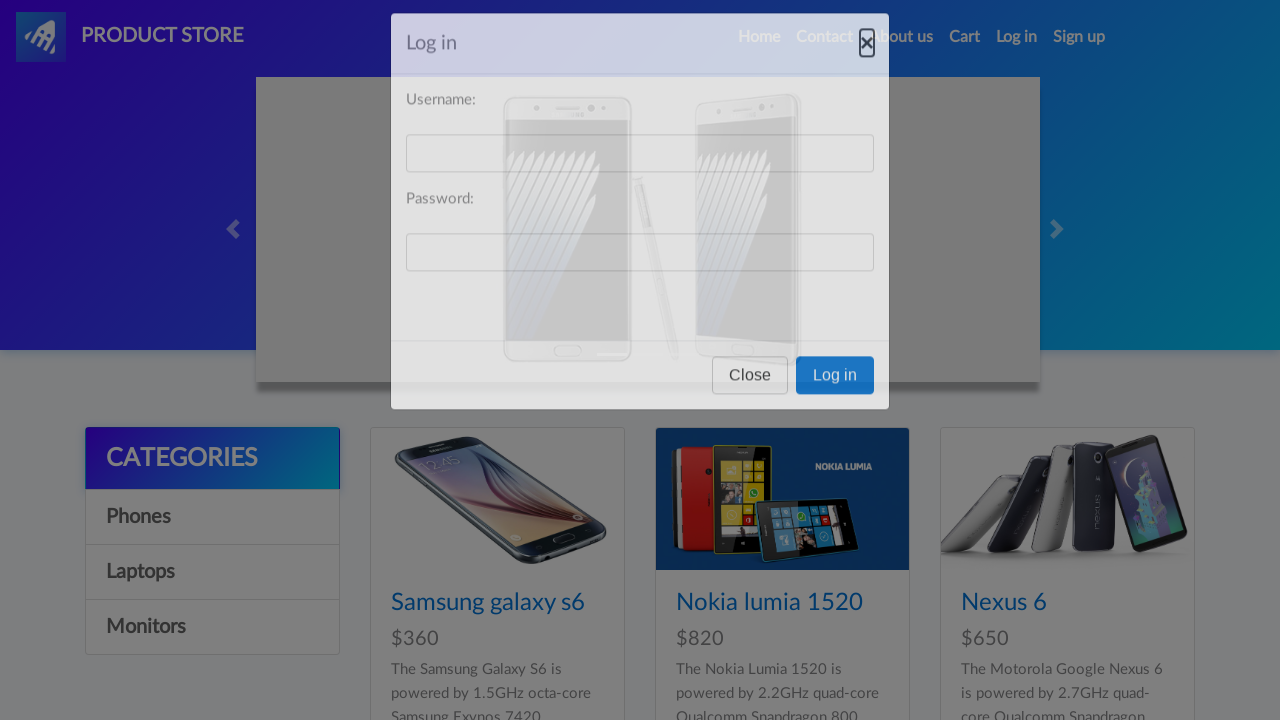

Login dialog closed - Close button became hidden
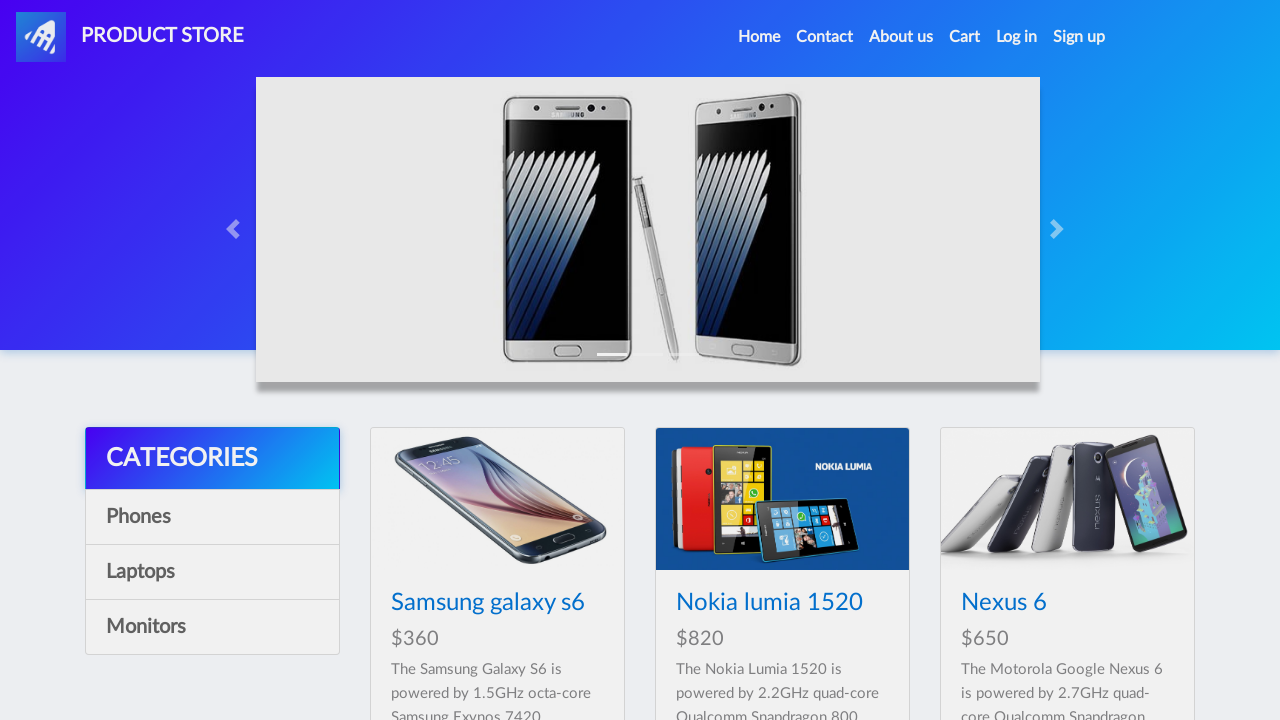

Verified that the login dialog is completely closed
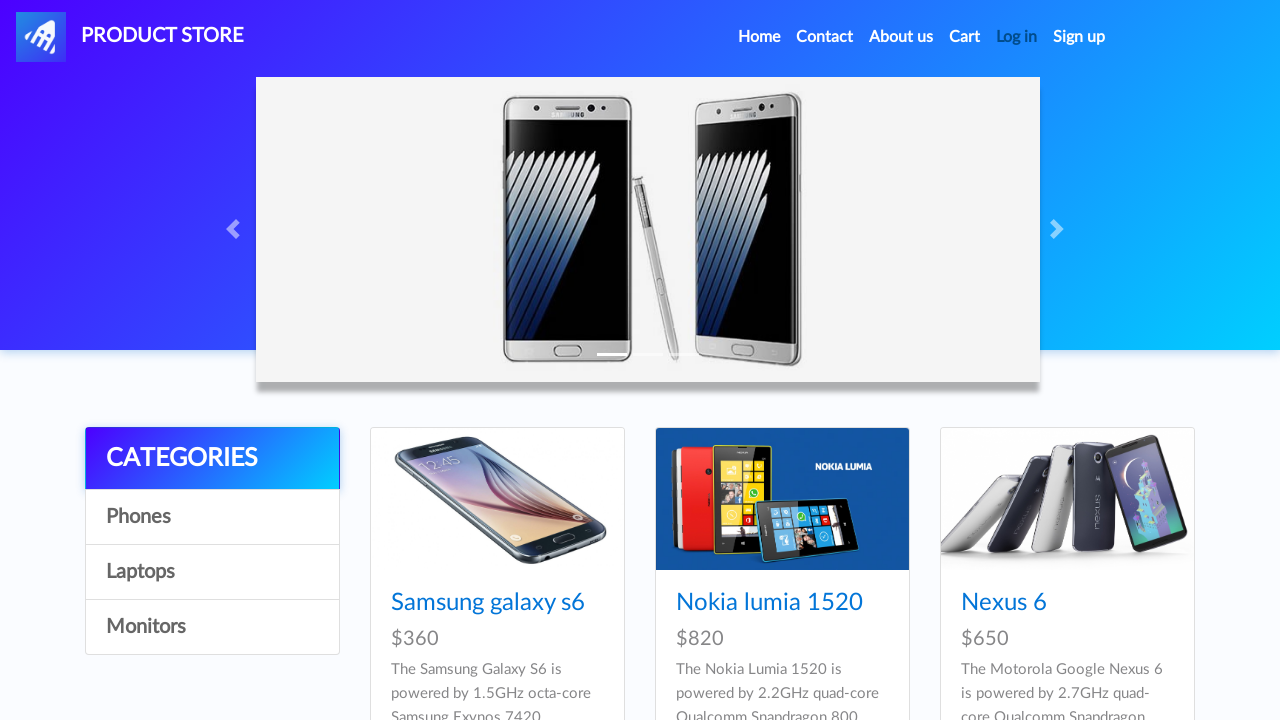

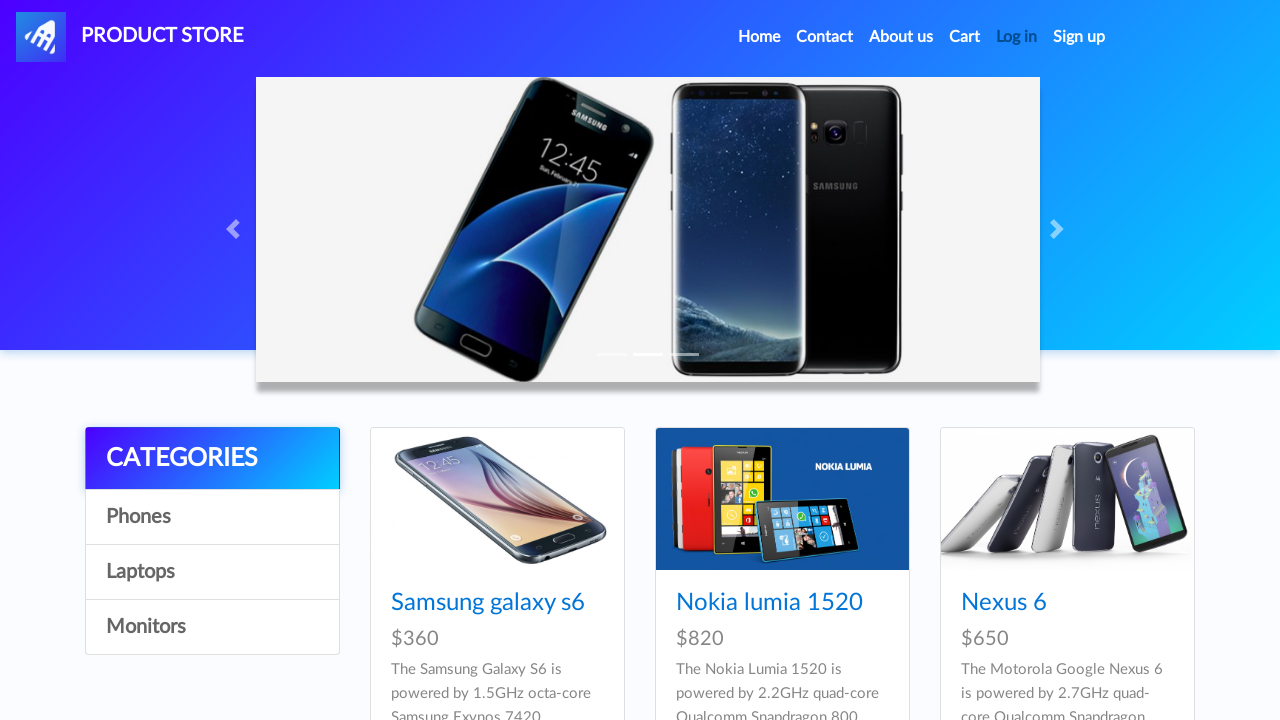